Tests adding a new employee to the employee manager system by filling out name, phone, and title fields

Starting URL: https://devmountain-qa.github.io/employee-manager/1.2_Version/index.html

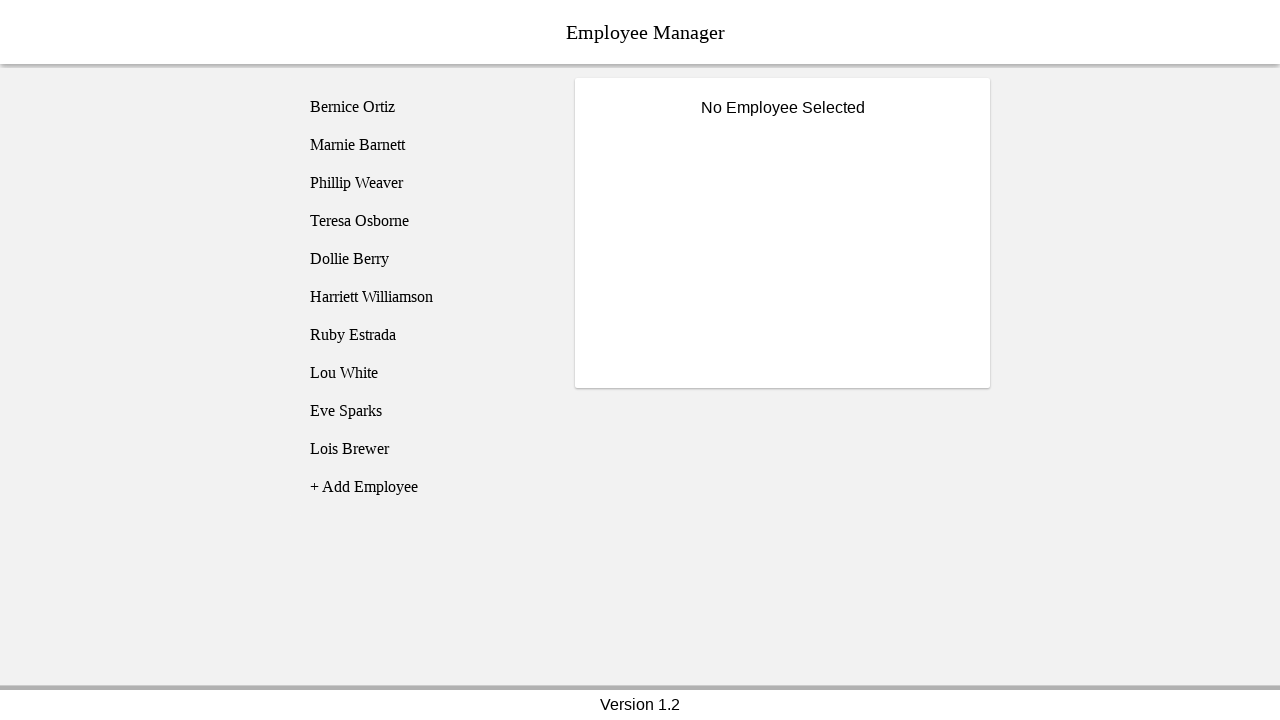

Navigated to employee manager application
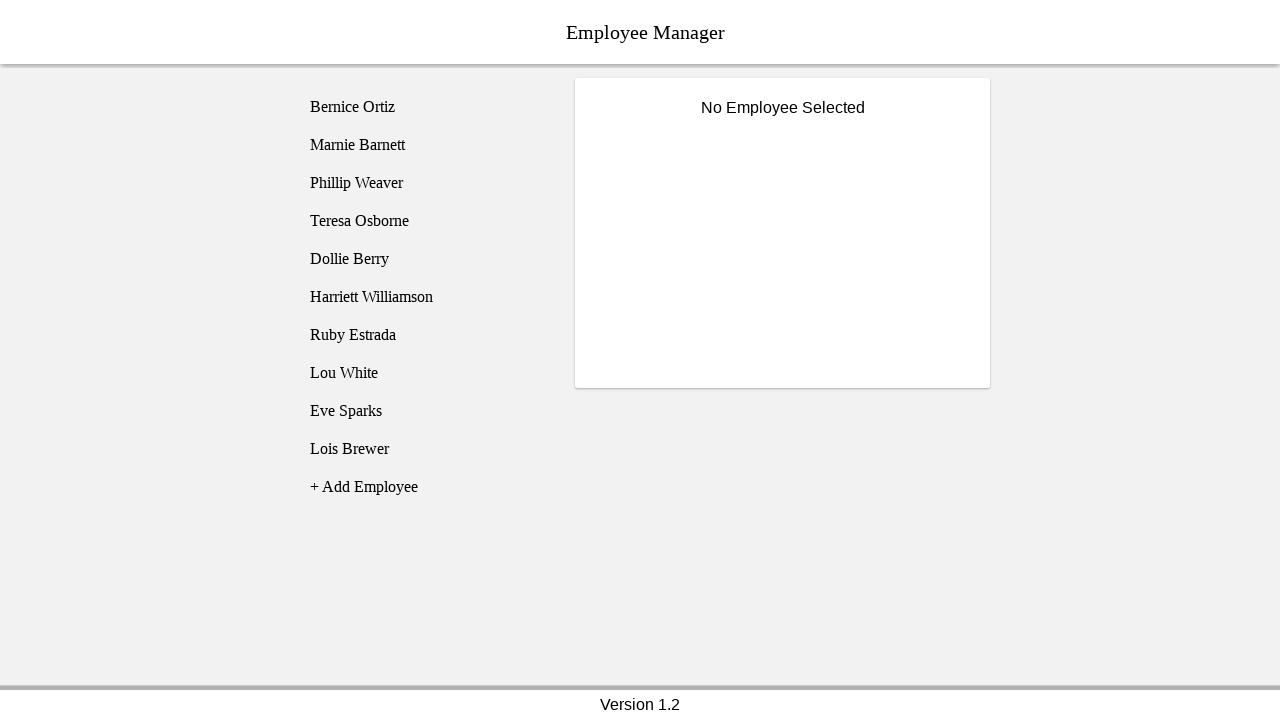

Clicked add employee button at (425, 487) on [name="addEmployee"]
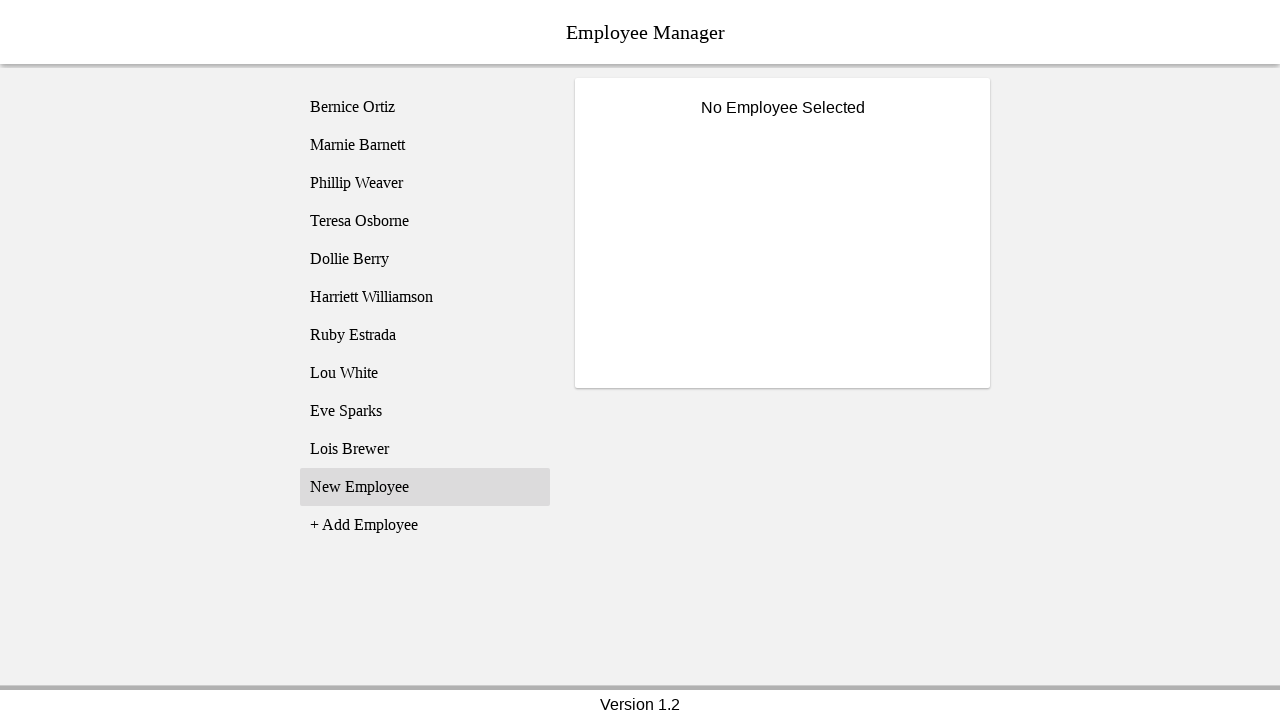

Selected newly created employee from list at (425, 487) on (//li[@class="listText"])[11]
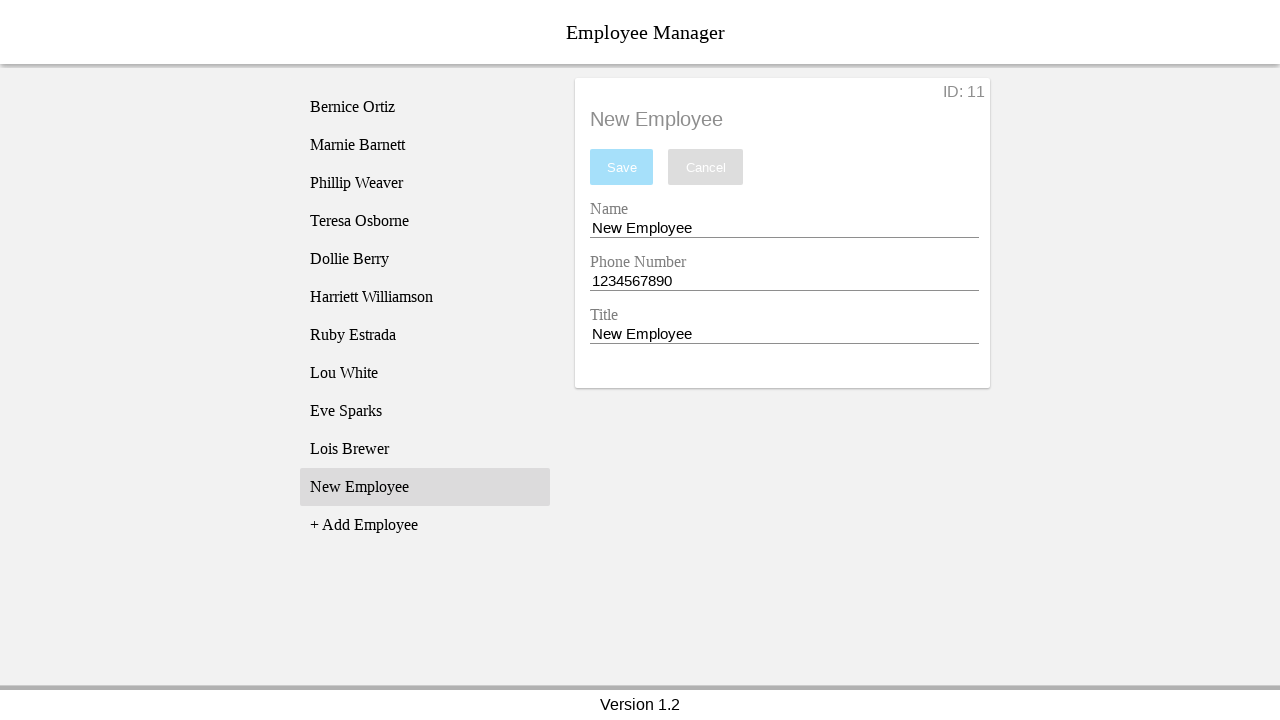

Clicked on name entry field at (784, 228) on [name="nameEntry"]
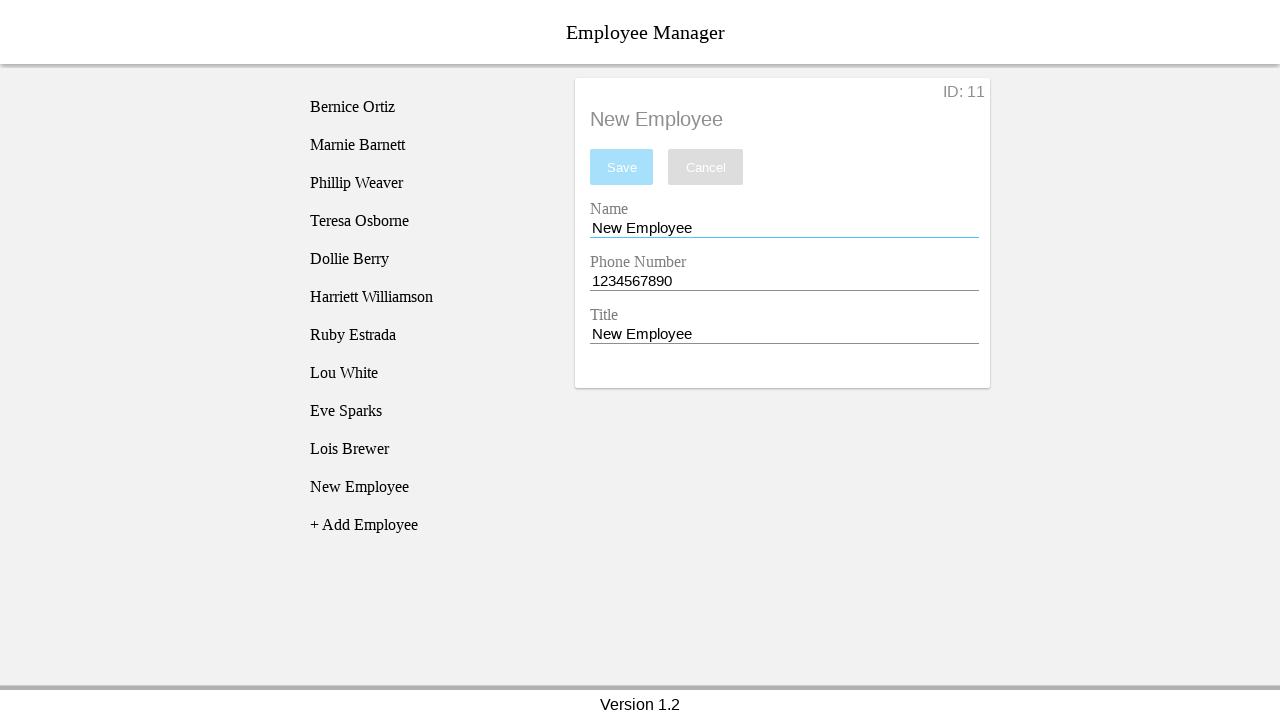

Cleared name entry field on [name="nameEntry"]
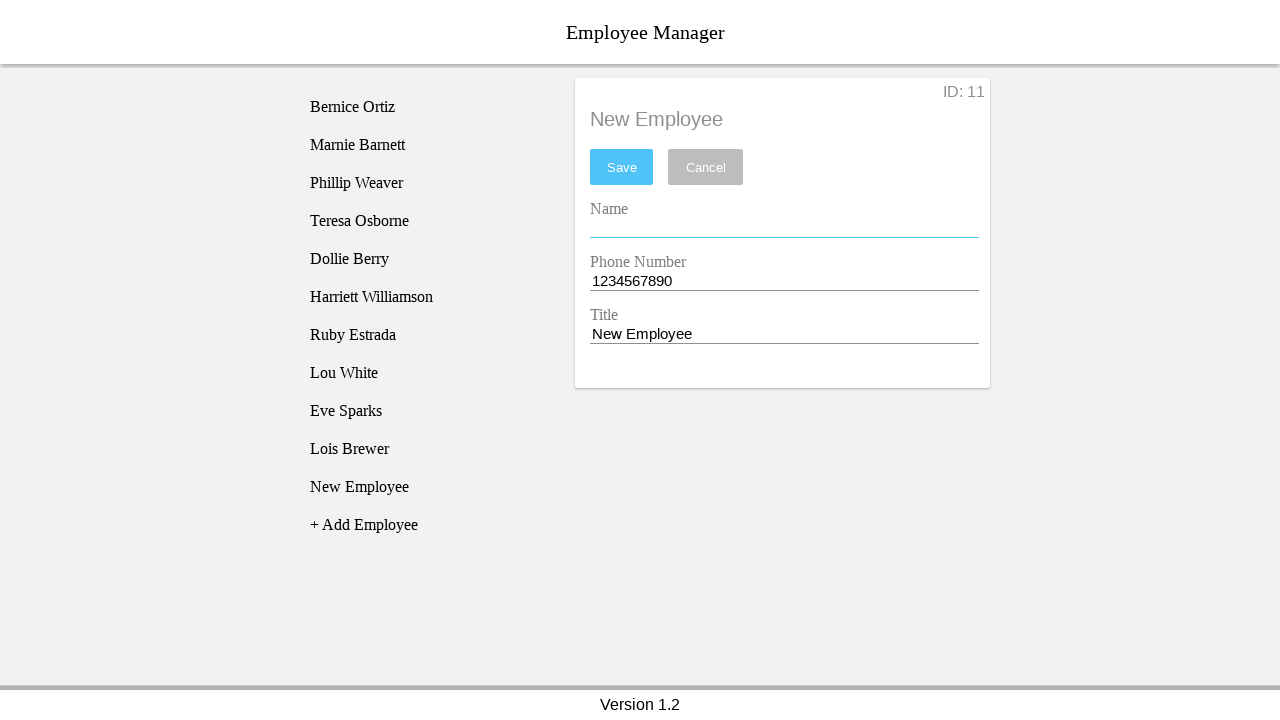

Filled name field with 'Bob the Builder' on [name="nameEntry"]
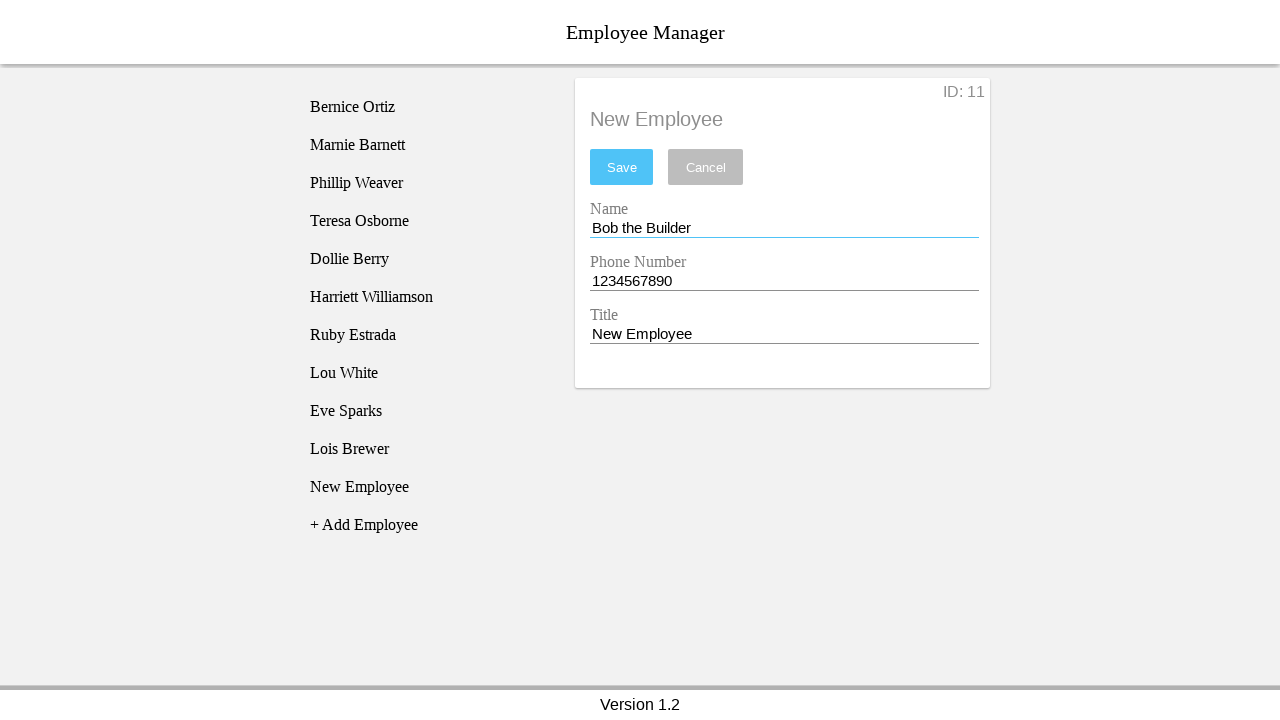

Clicked on phone entry field at (784, 281) on [name="phoneEntry"]
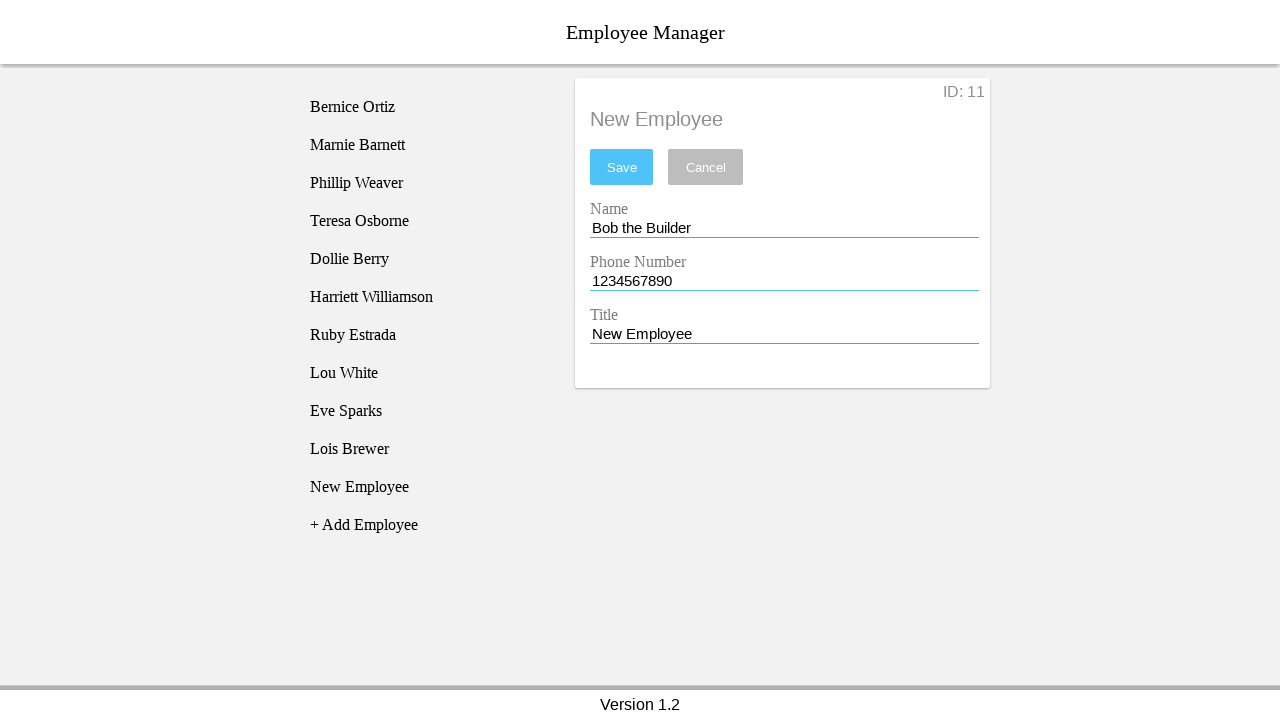

Cleared phone entry field on [name="phoneEntry"]
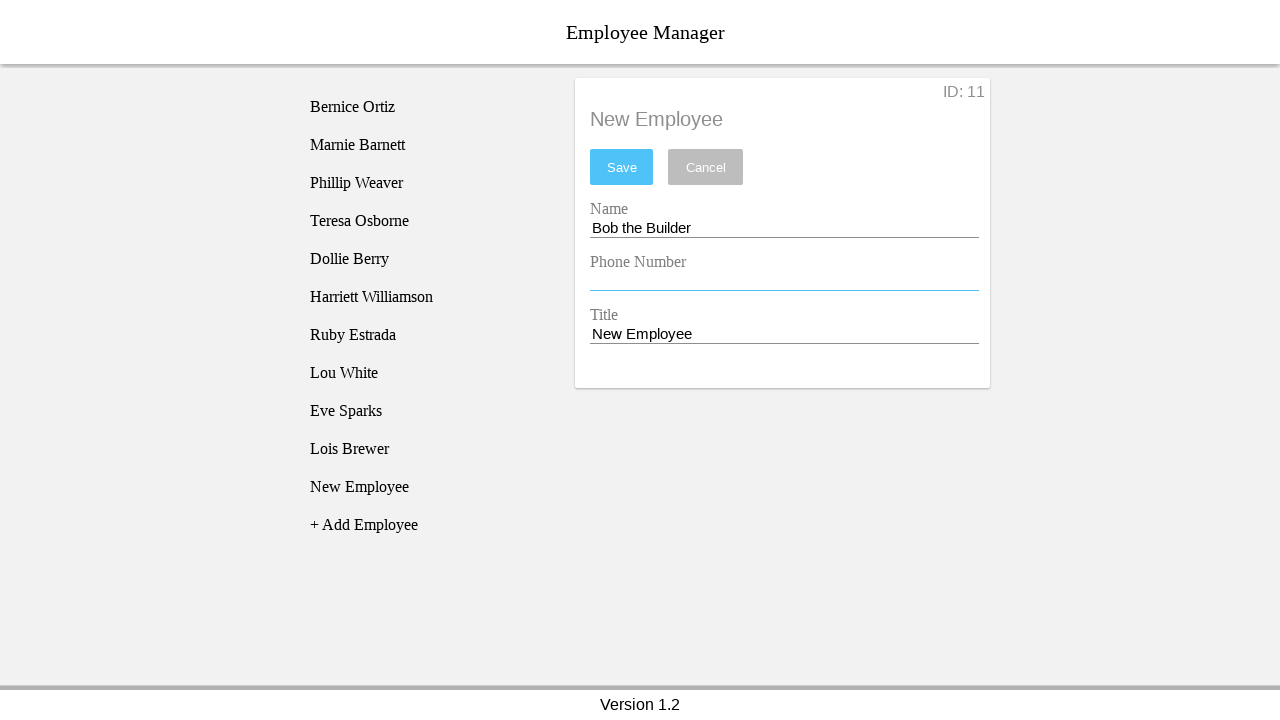

Filled phone field with '8018000000' on [name="phoneEntry"]
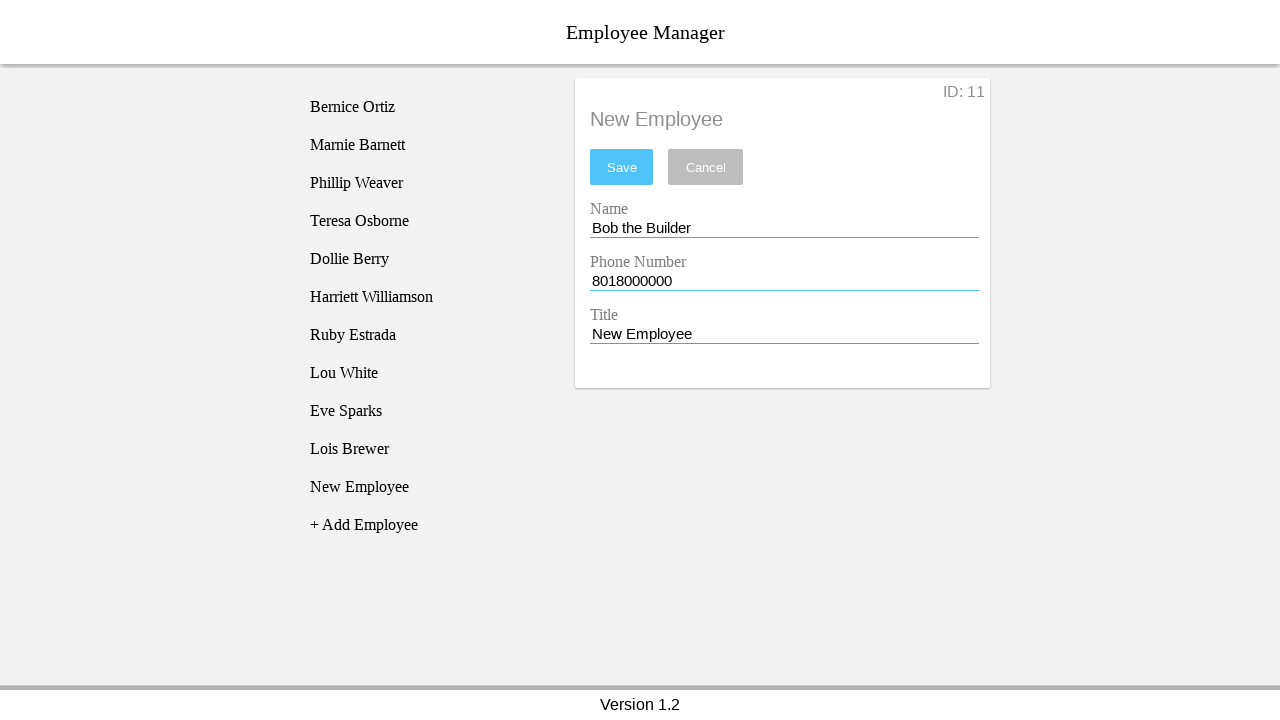

Clicked on title entry field at (784, 334) on [name="titleEntry"]
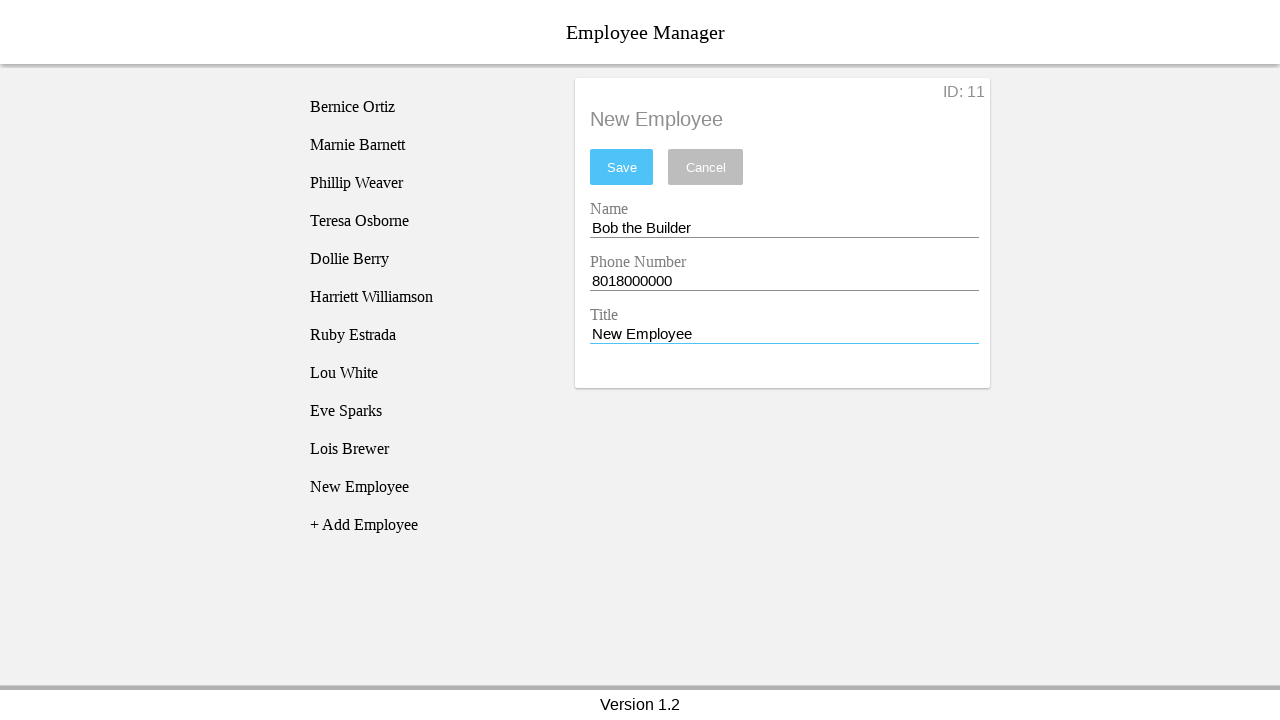

Cleared title entry field on [name="titleEntry"]
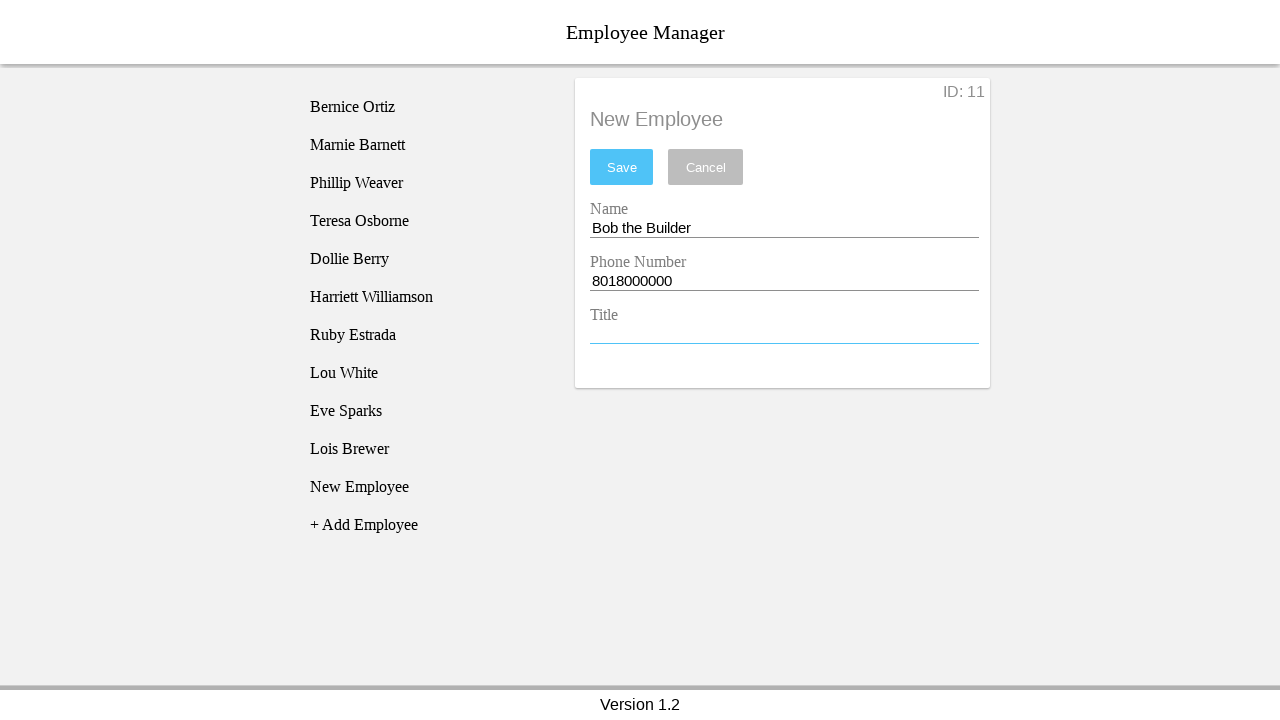

Filled title field with 'The Fixer' on [name="titleEntry"]
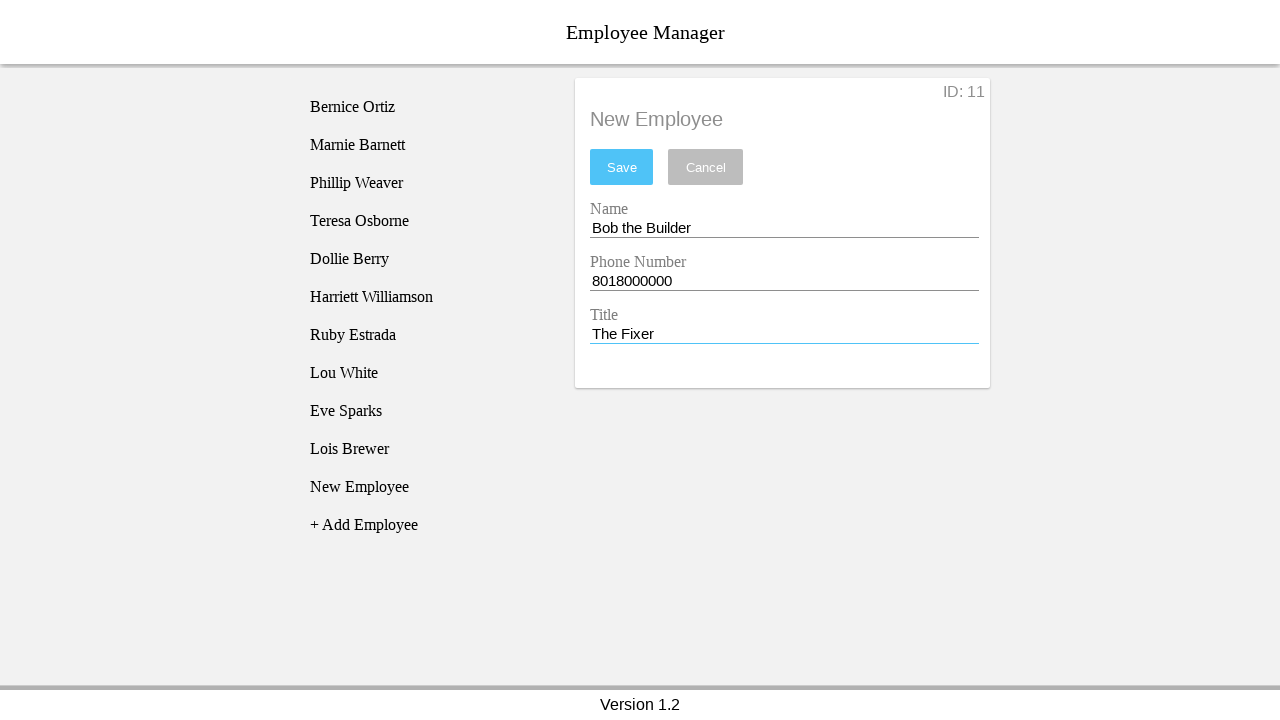

Clicked save button to save employee at (622, 167) on #saveBtn
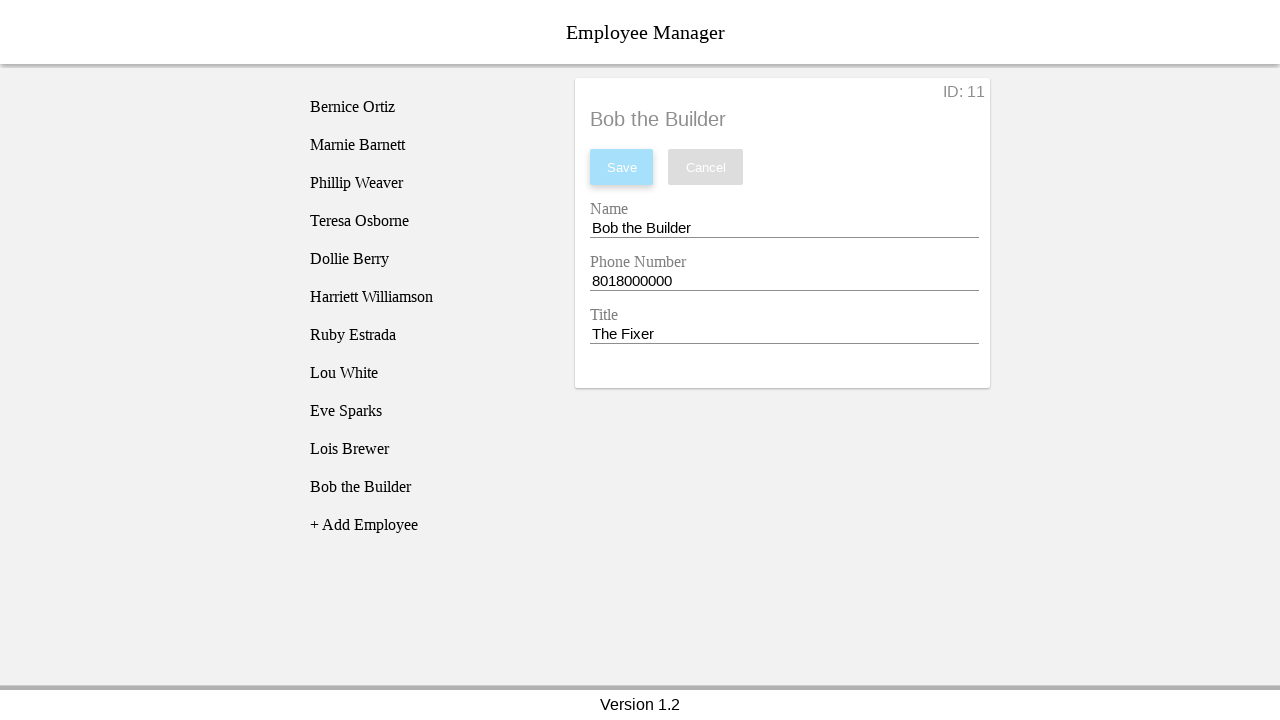

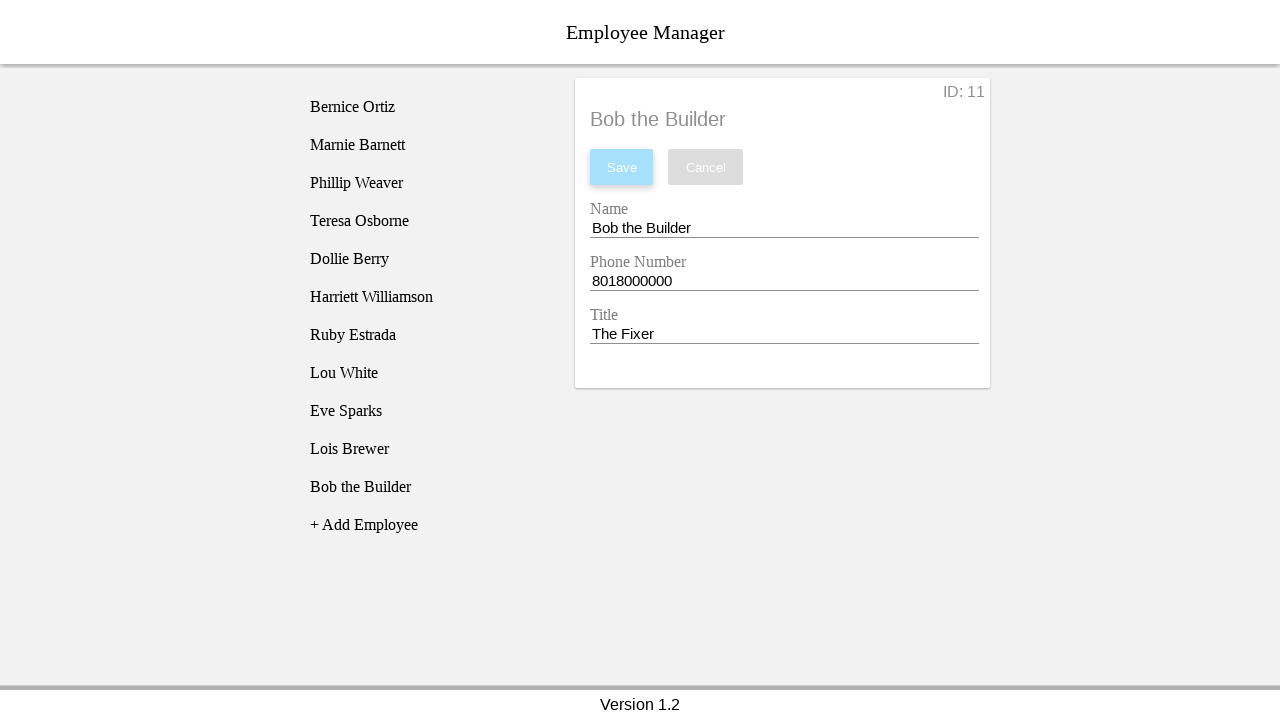